Tests timed alert that appears after 5 seconds, clicks button and waits for alert to appear then accepts it

Starting URL: https://demoqa.com/alerts

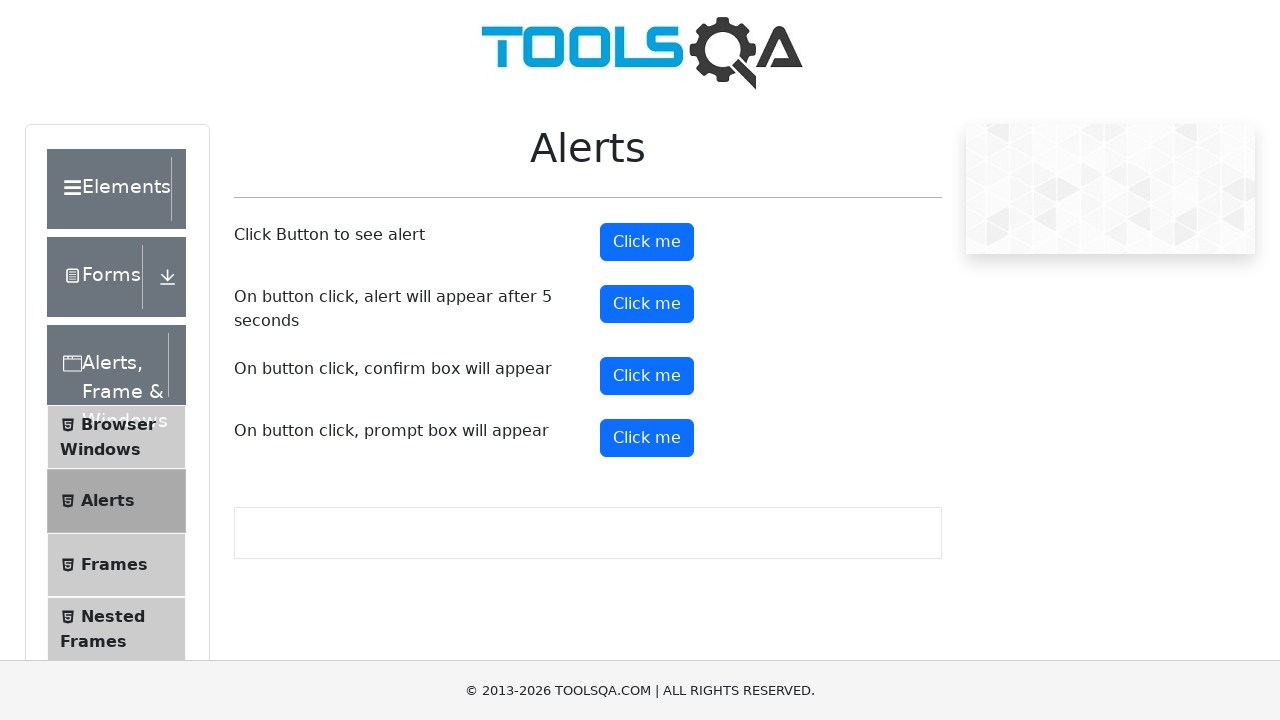

Set up dialog handler to automatically accept alerts
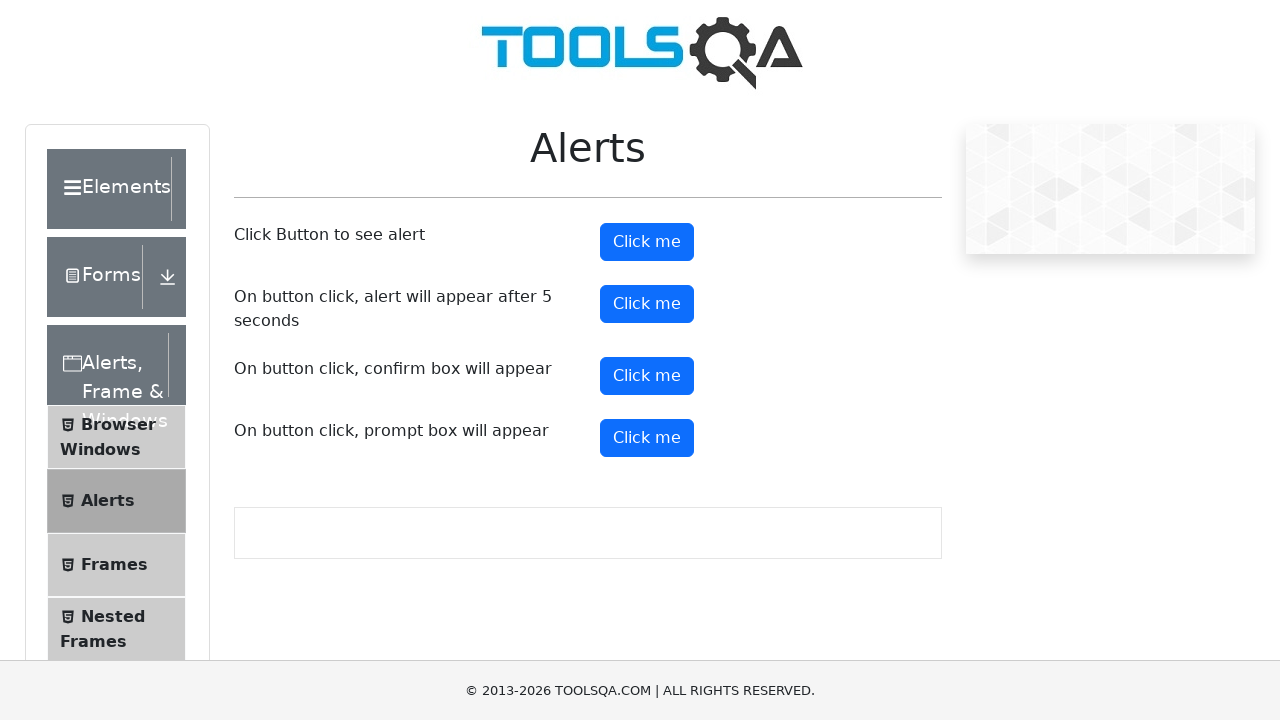

Clicked the 5-second timer alert button at (647, 304) on #timerAlertButton
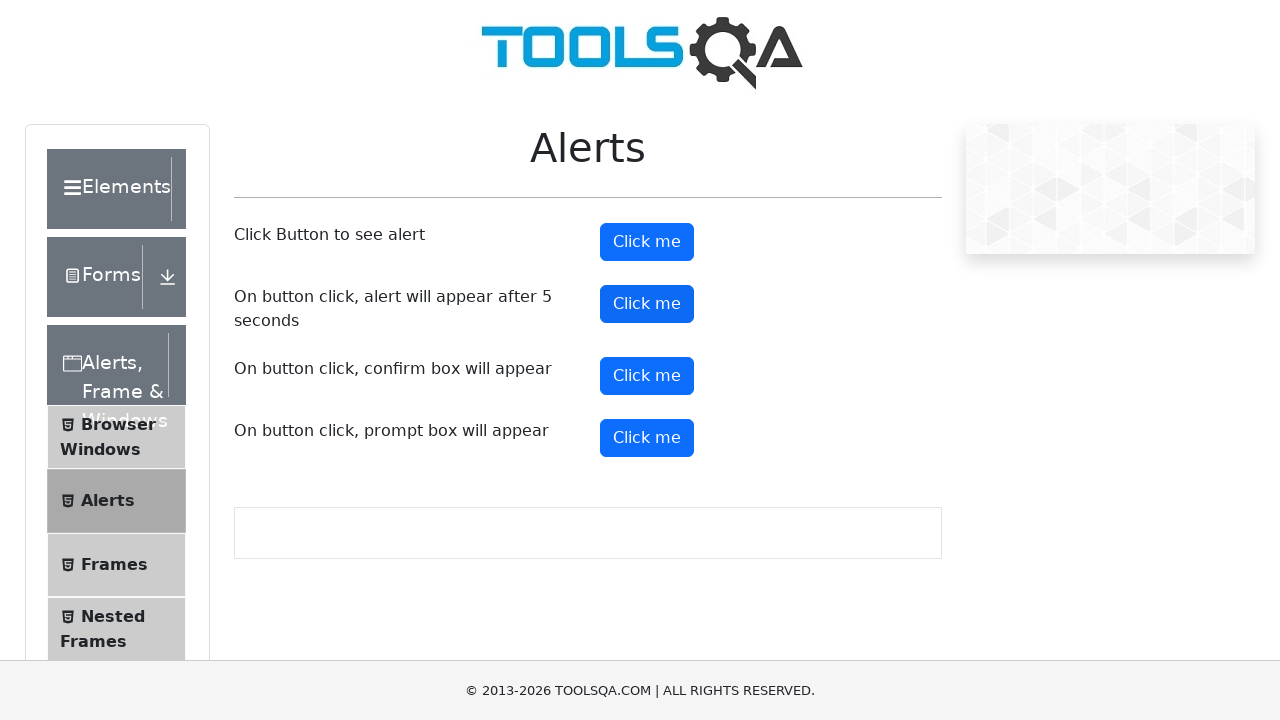

Waited 6 seconds for timed alert to appear and be accepted
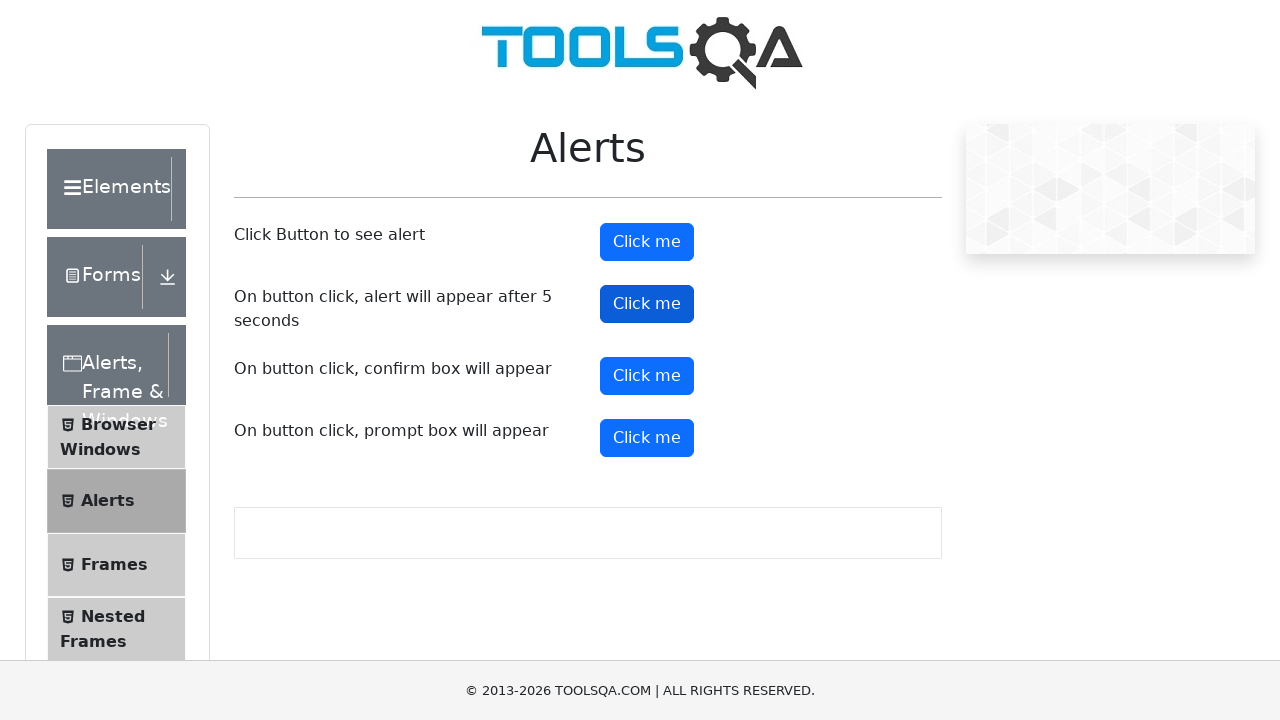

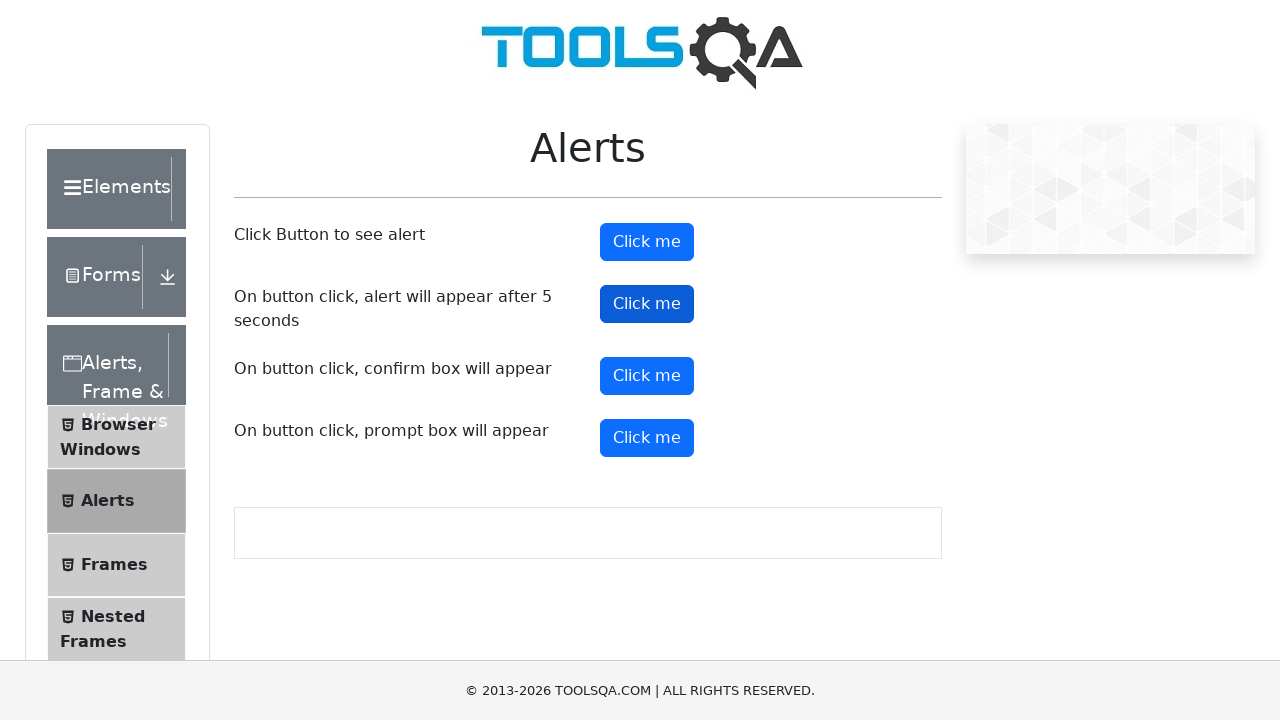